Tests date input functionality on China's 12306 railway booking site by removing the readonly attribute from a date field using JavaScript and then entering a date value.

Starting URL: https://kyfw.12306.cn/otn/index/init

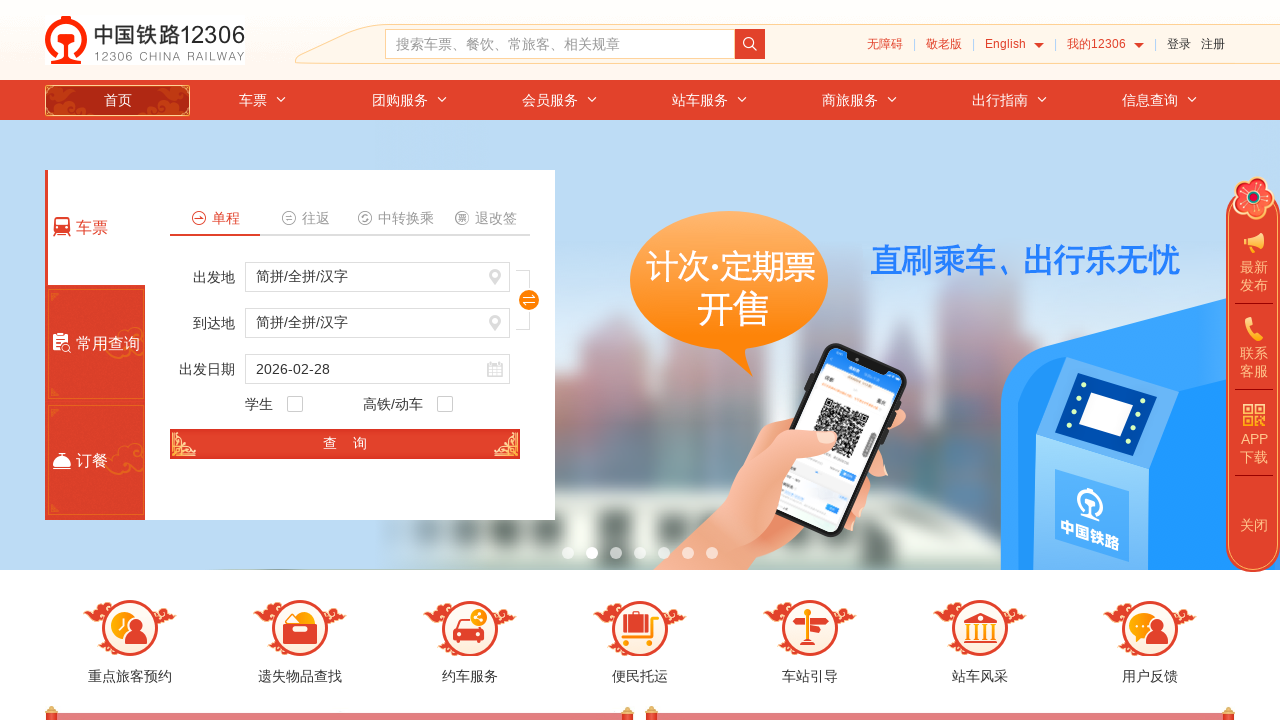

Removed readonly attribute from date input field using JavaScript
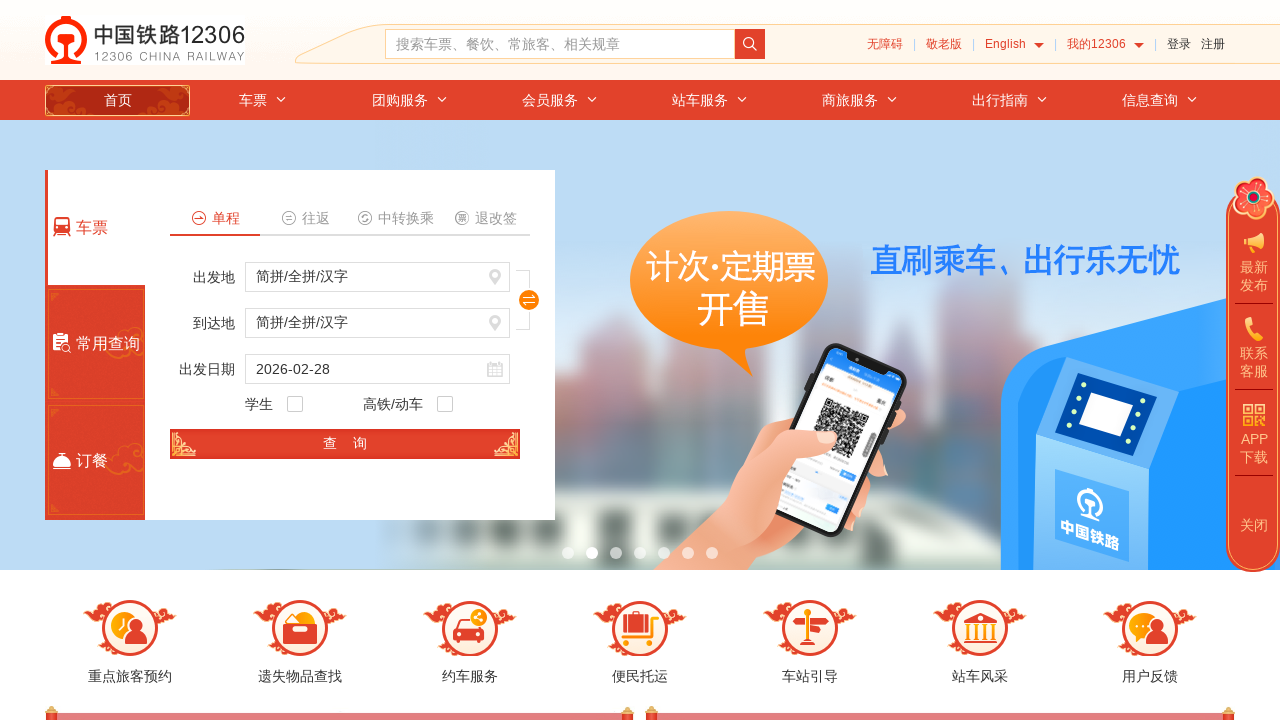

Cleared the date input field on #train_date
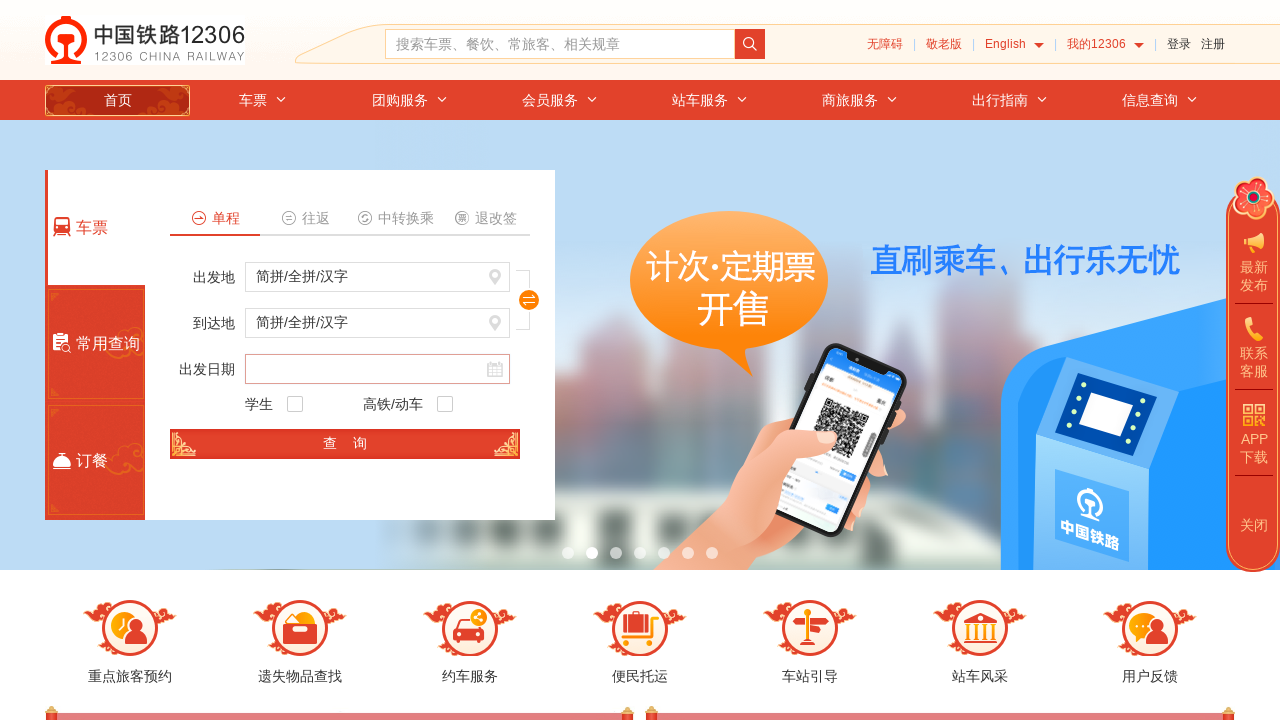

Entered date value '2025-03-15' into date field on #train_date
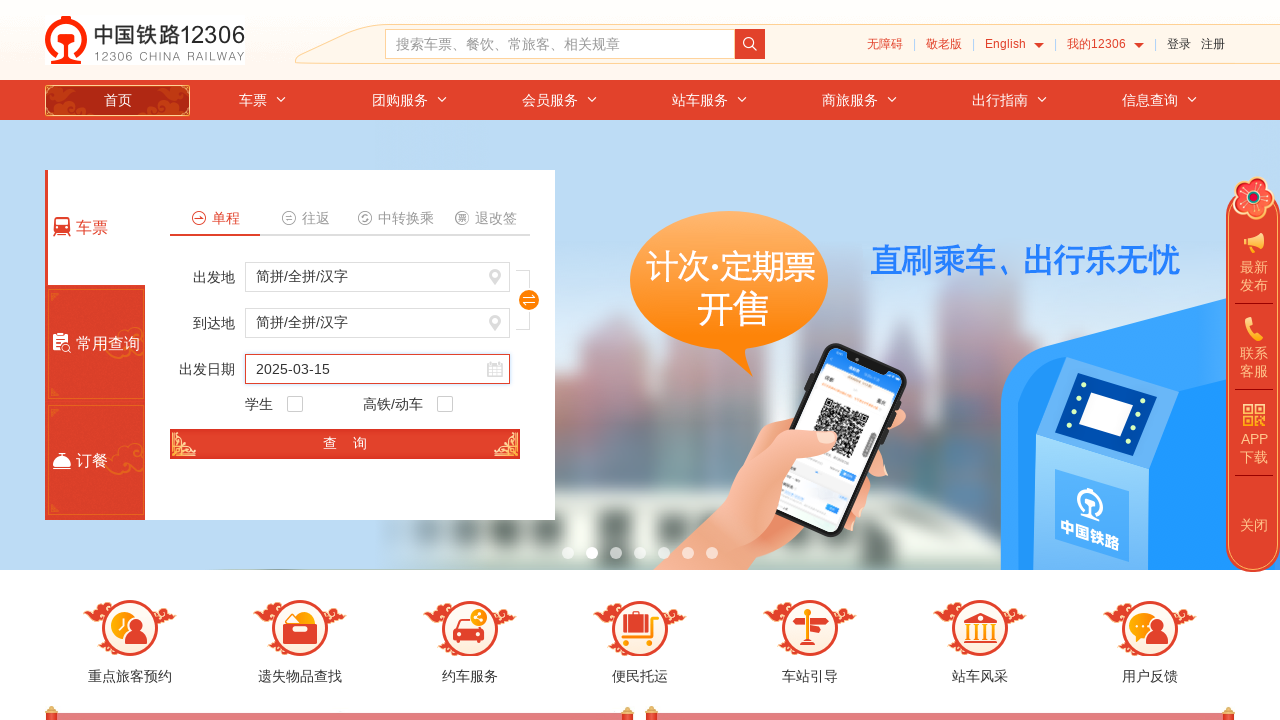

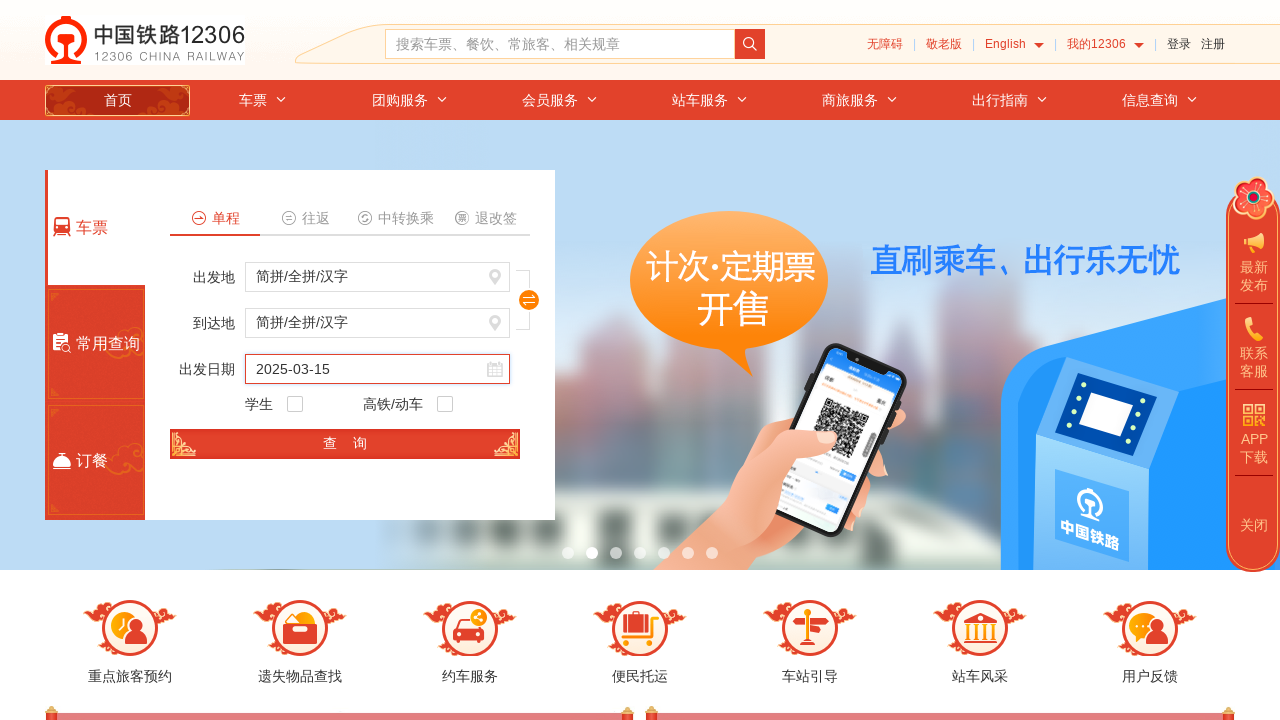